Tests HTML5 form validation on Rode warranty registration page by checking required field validation messages

Starting URL: https://warranty.rode.com/register

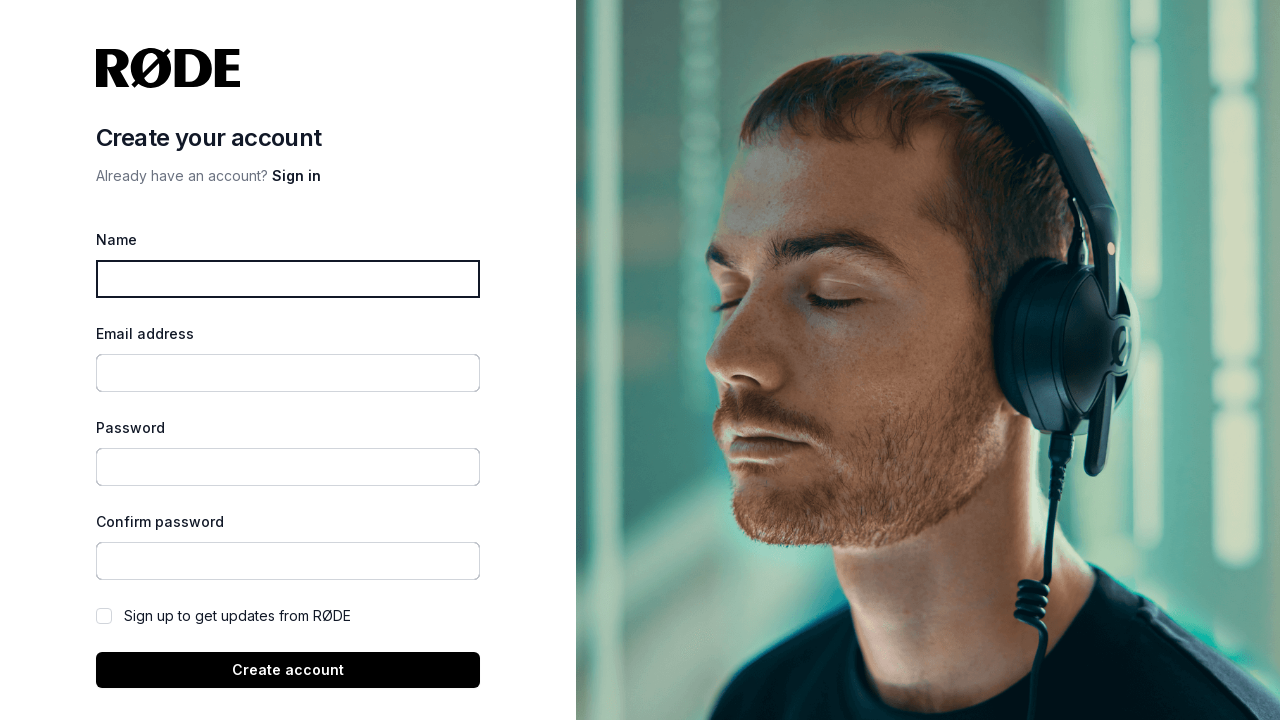

Clicked submit button without filling any fields to trigger HTML5 validation at (288, 670) on xpath=//button[@type='submit']
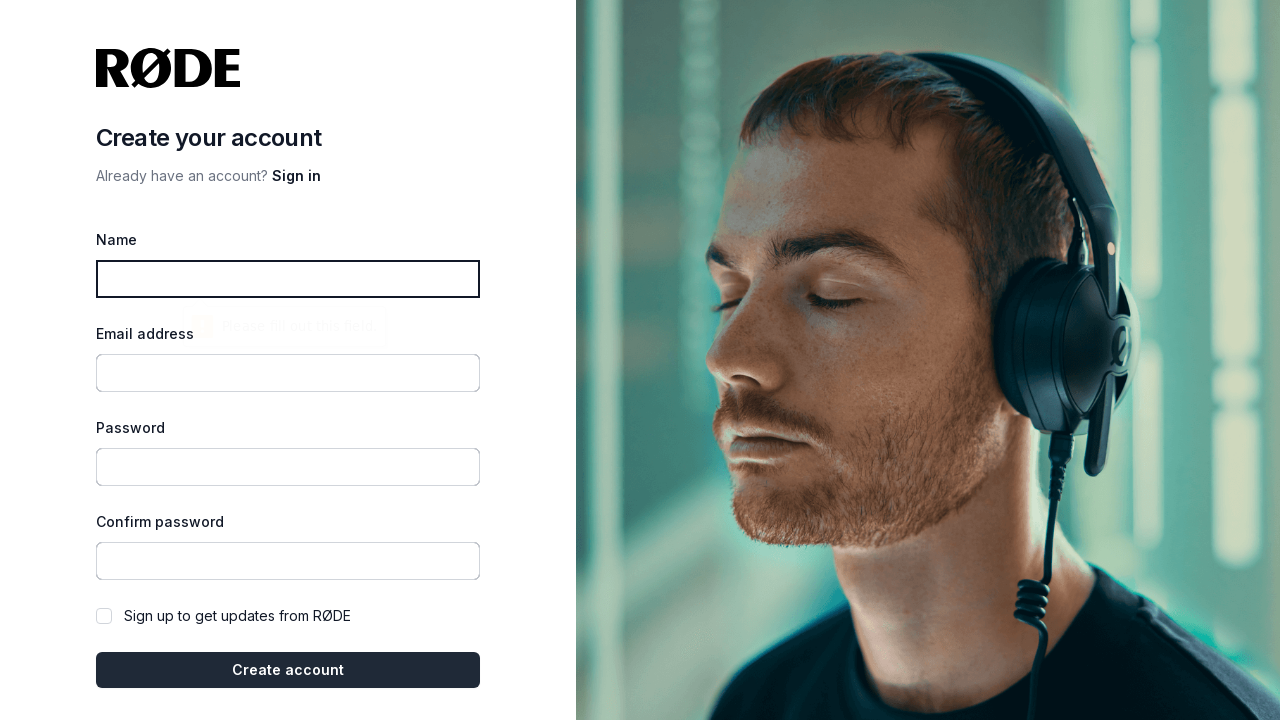

Filled name field with 'John Doe' on //input[@id='name']
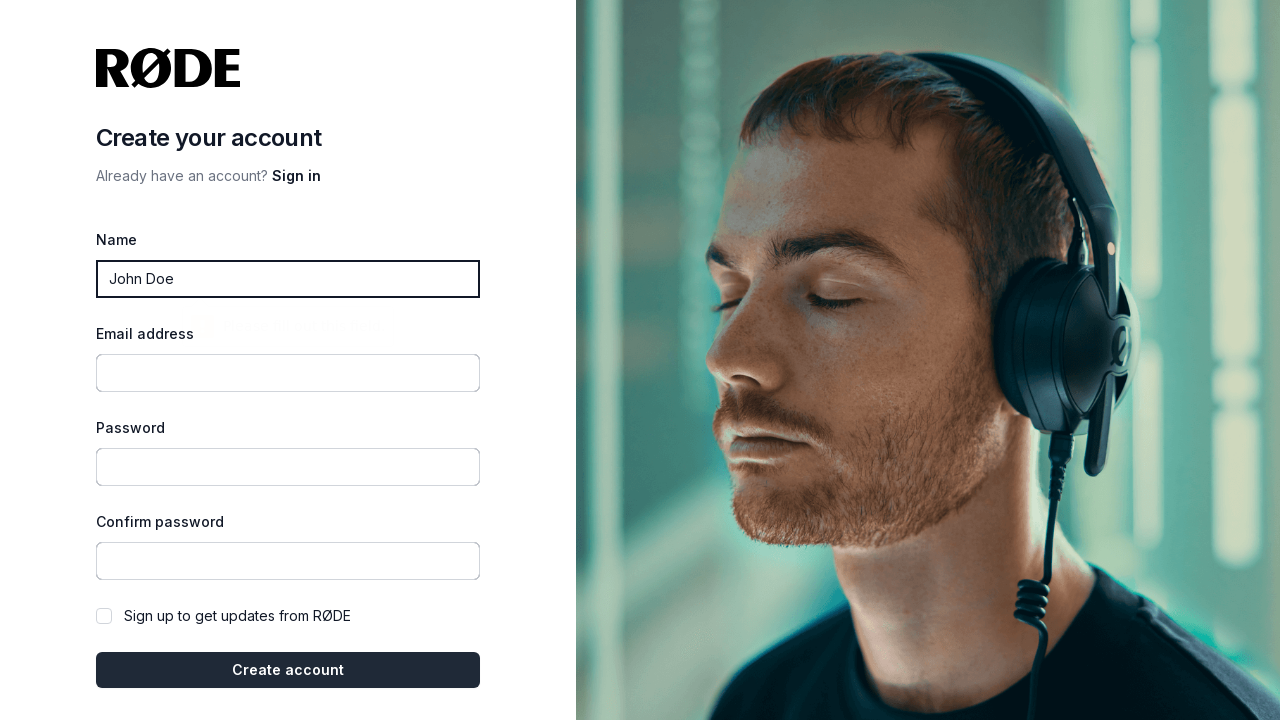

Clicked submit button to trigger email field validation at (288, 670) on xpath=//button[@type='submit']
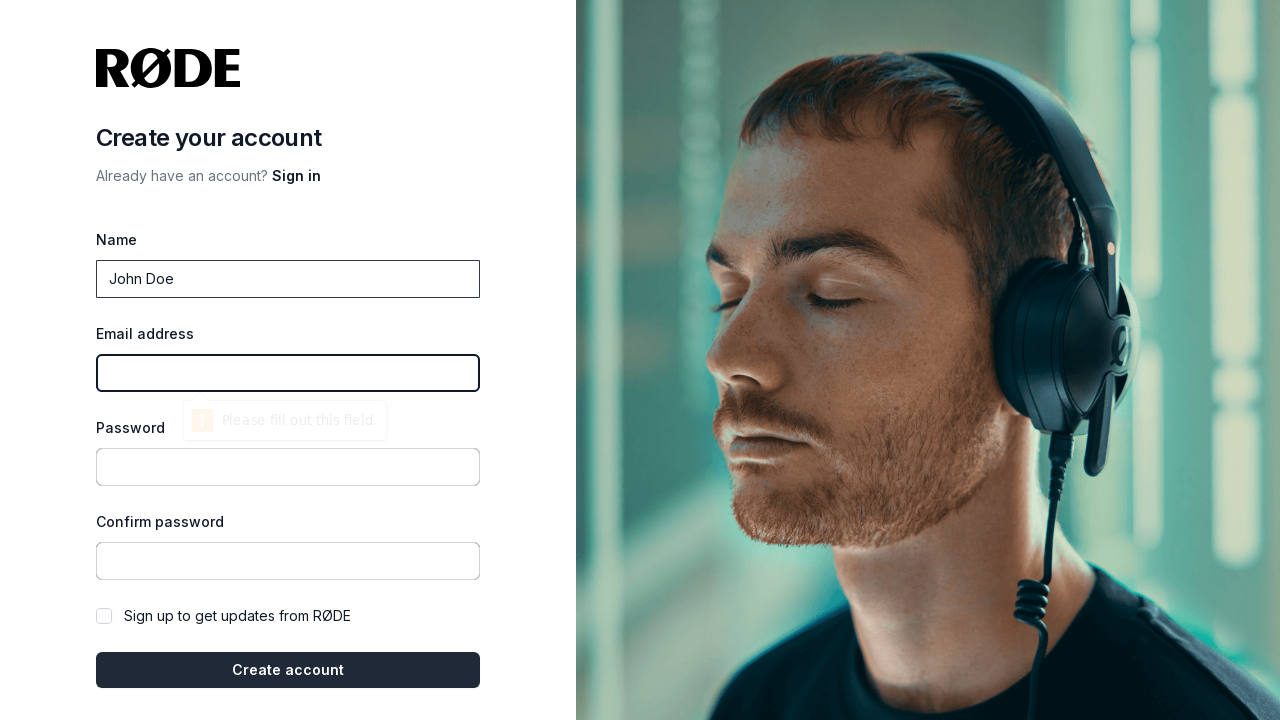

Filled email field with invalid format 'testuser@' on //input[@id='email']
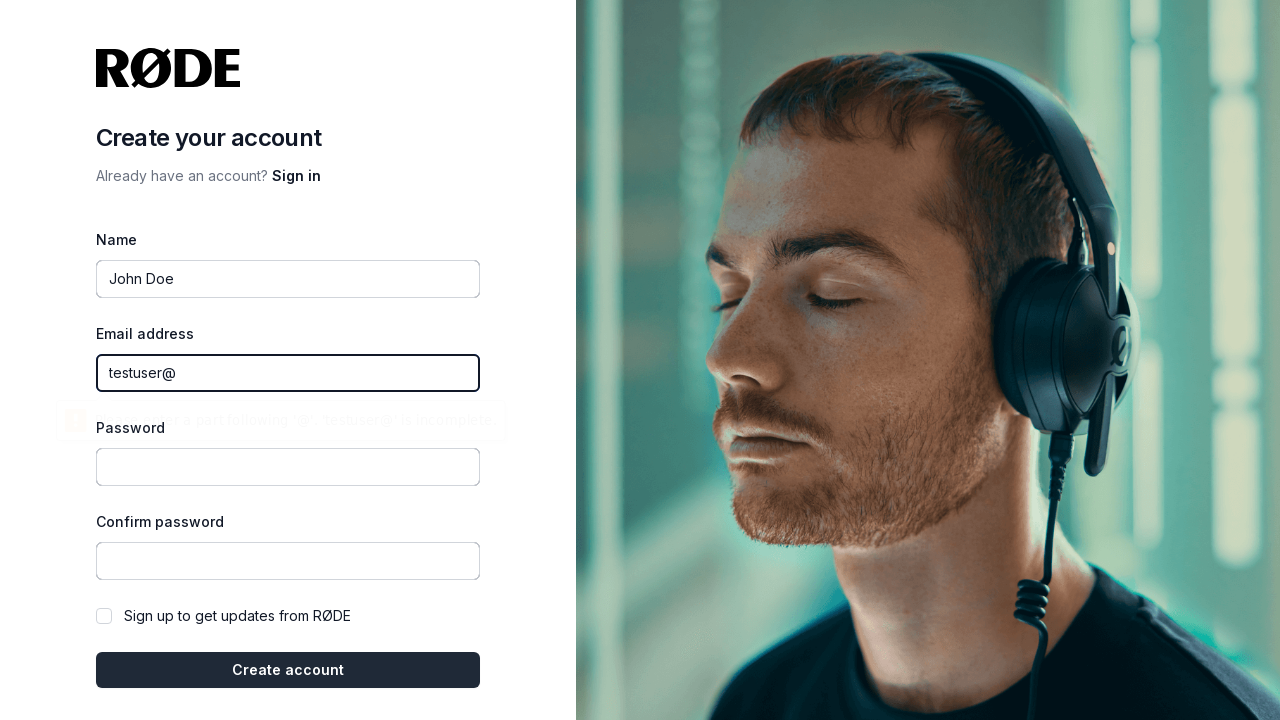

Clicked submit button to trigger email format validation at (288, 670) on xpath=//button[@type='submit']
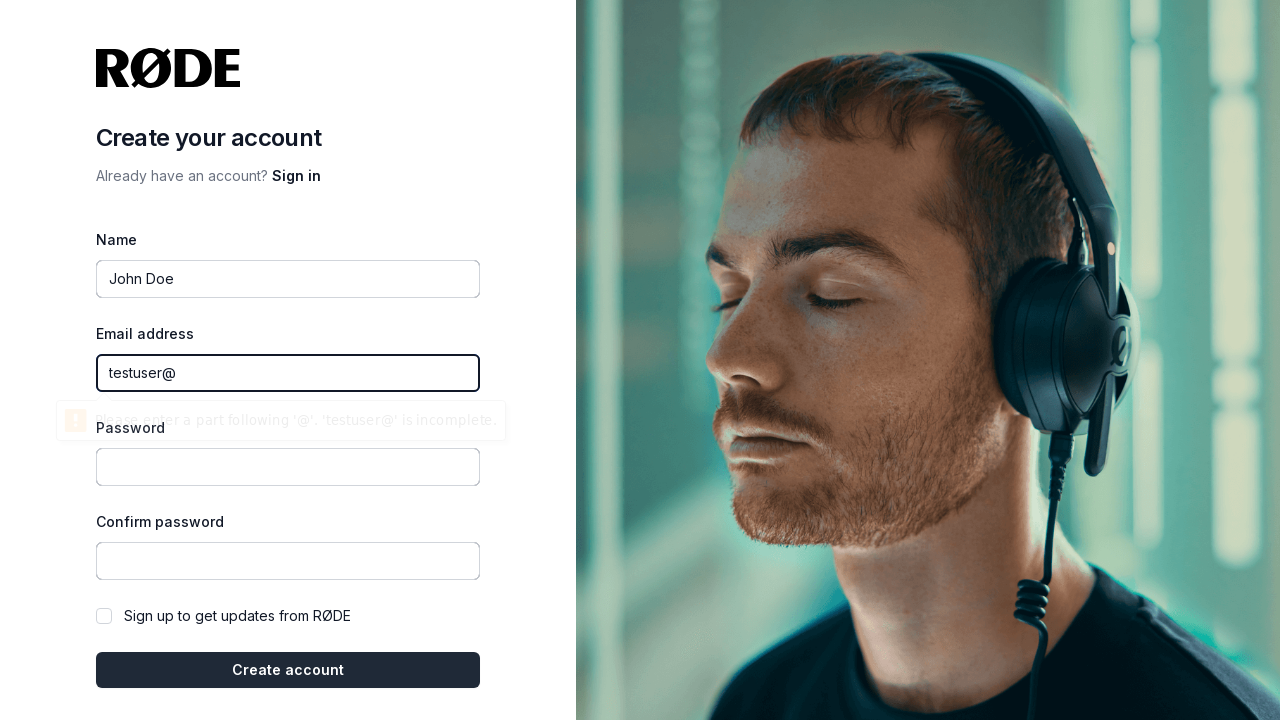

Filled email field with valid email 'testuser842@gmail.com' on //input[@id='email']
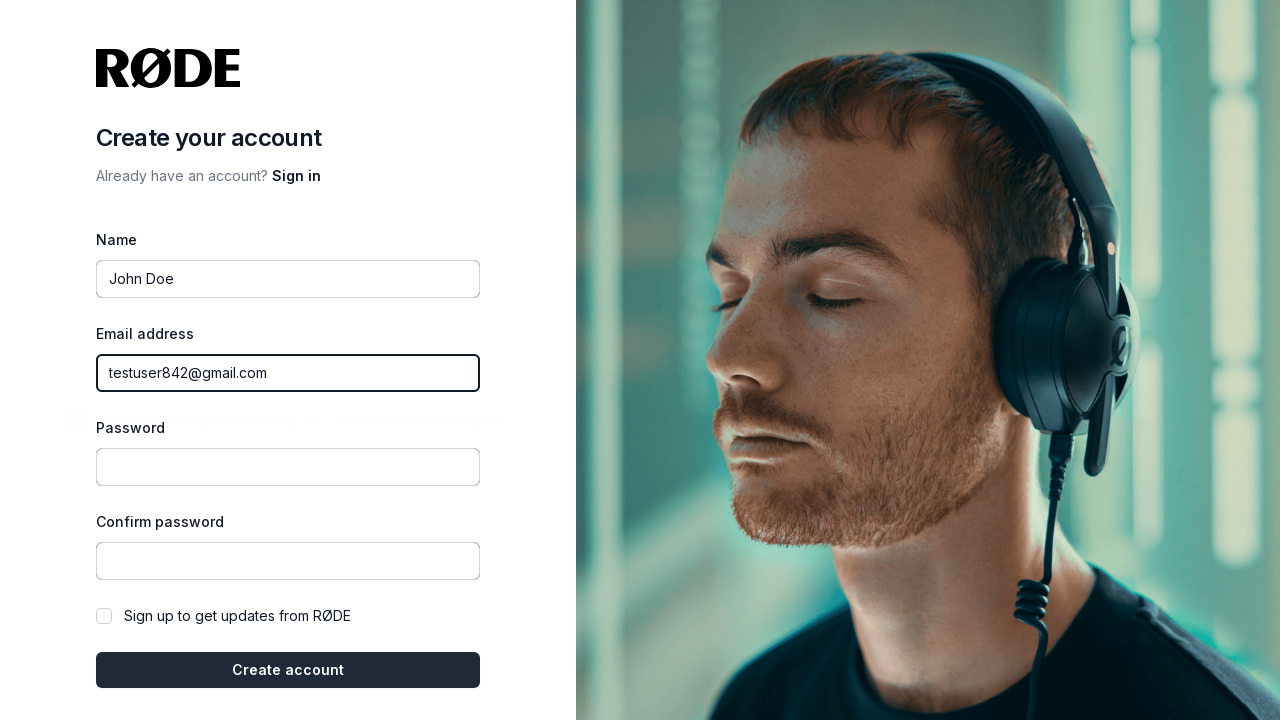

Clicked submit button to trigger password field validation at (288, 670) on xpath=//button[@type='submit']
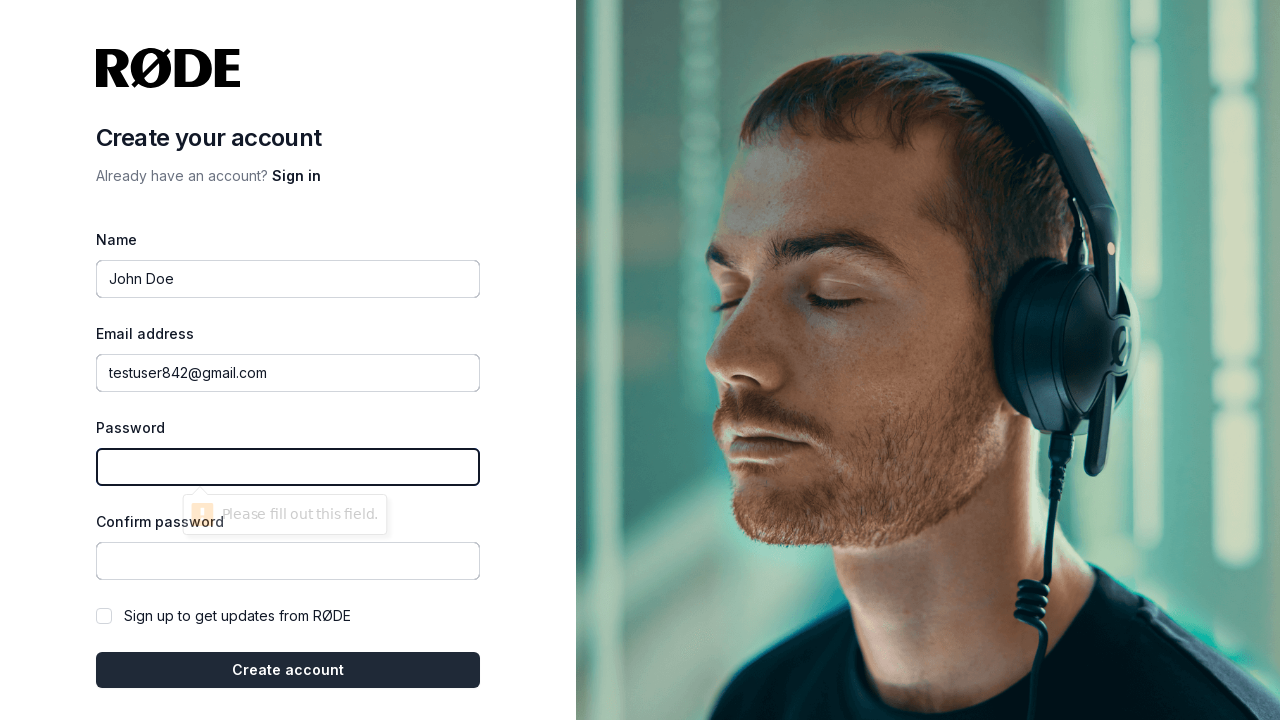

Filled password field with 'TestPass@2024' on //input[@id='password']
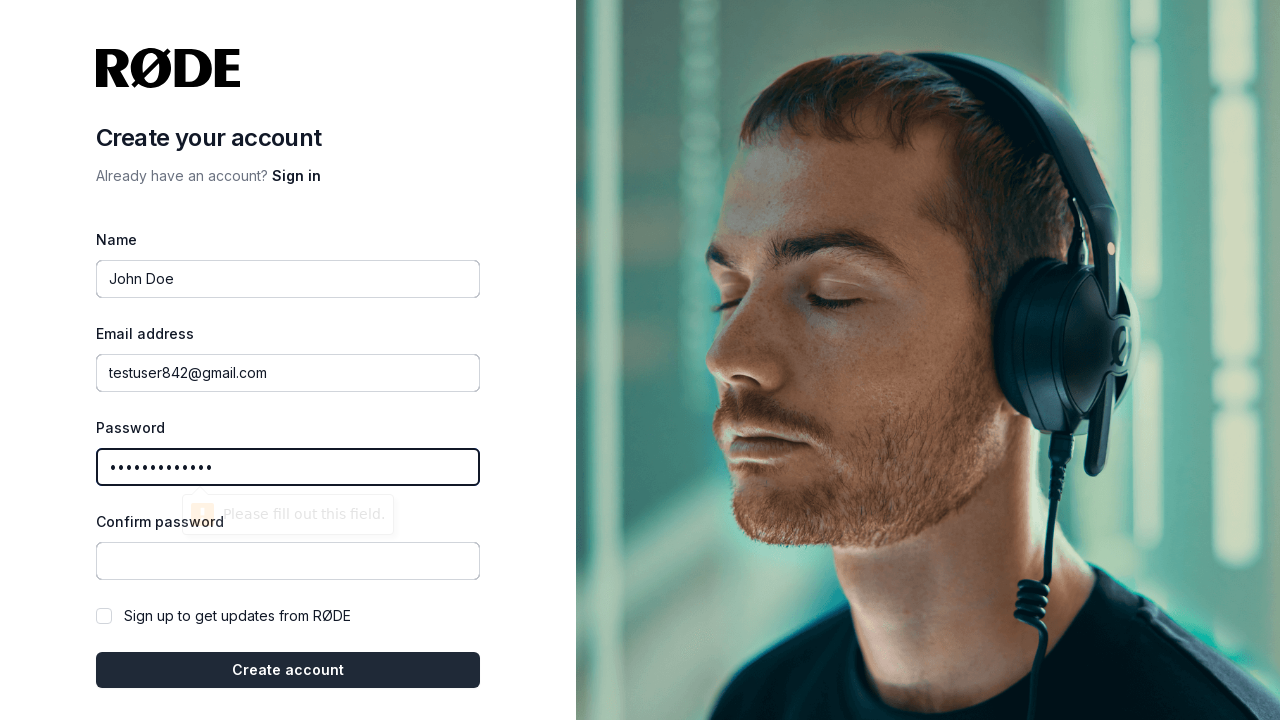

Clicked submit button to trigger password confirmation validation at (288, 670) on xpath=//button[@type='submit']
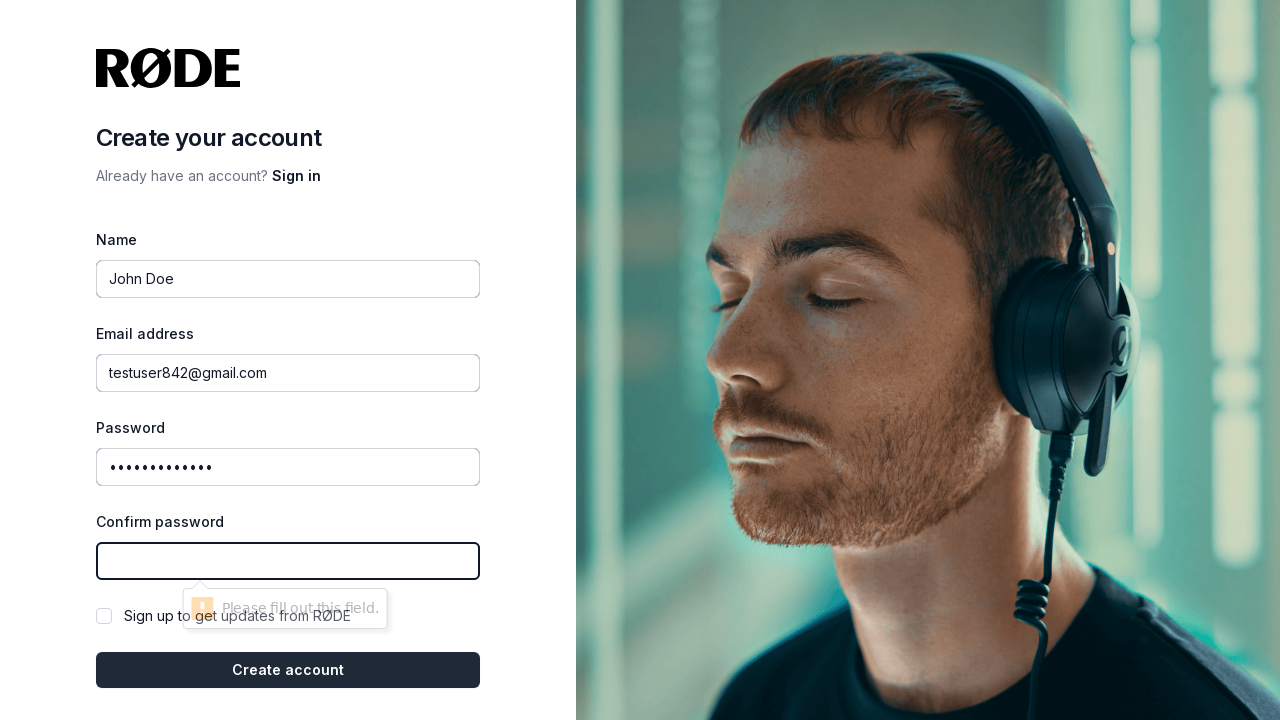

Filled password confirmation field with 'TestPass@2024' on //input[@id='password_confirmation']
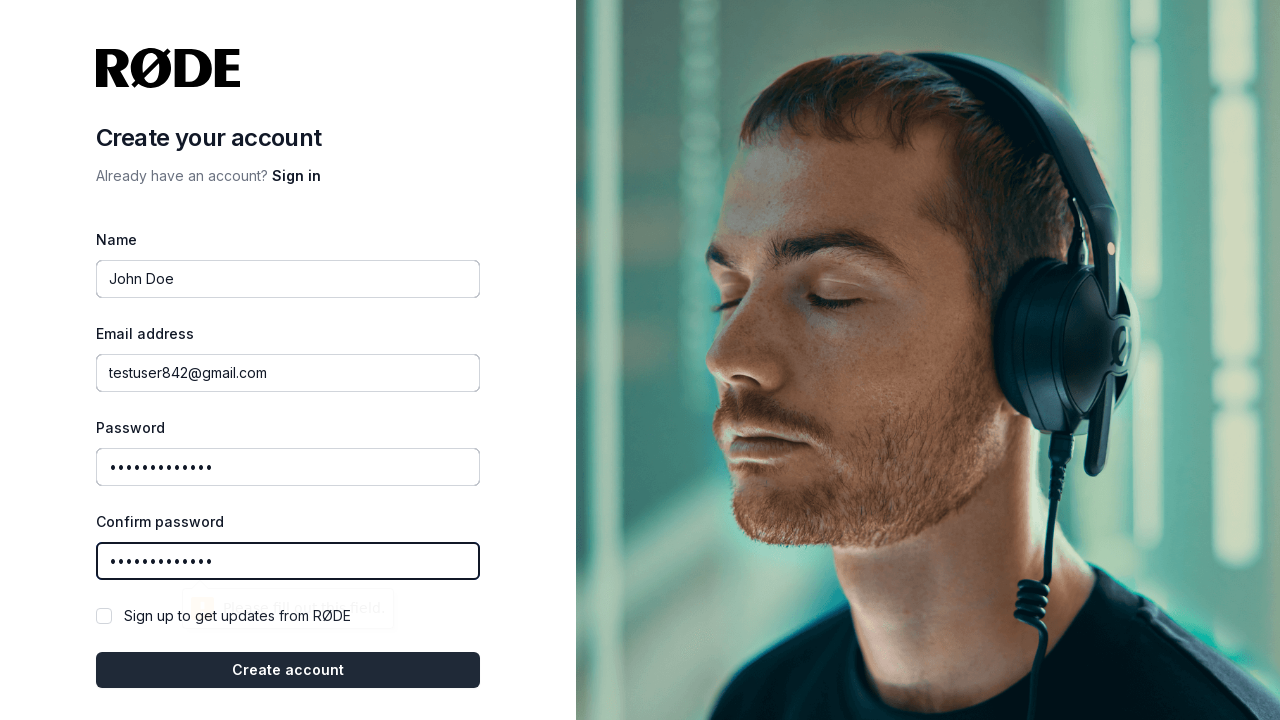

Clicked submit button to submit complete form with all valid fields at (288, 670) on xpath=//button[@type='submit']
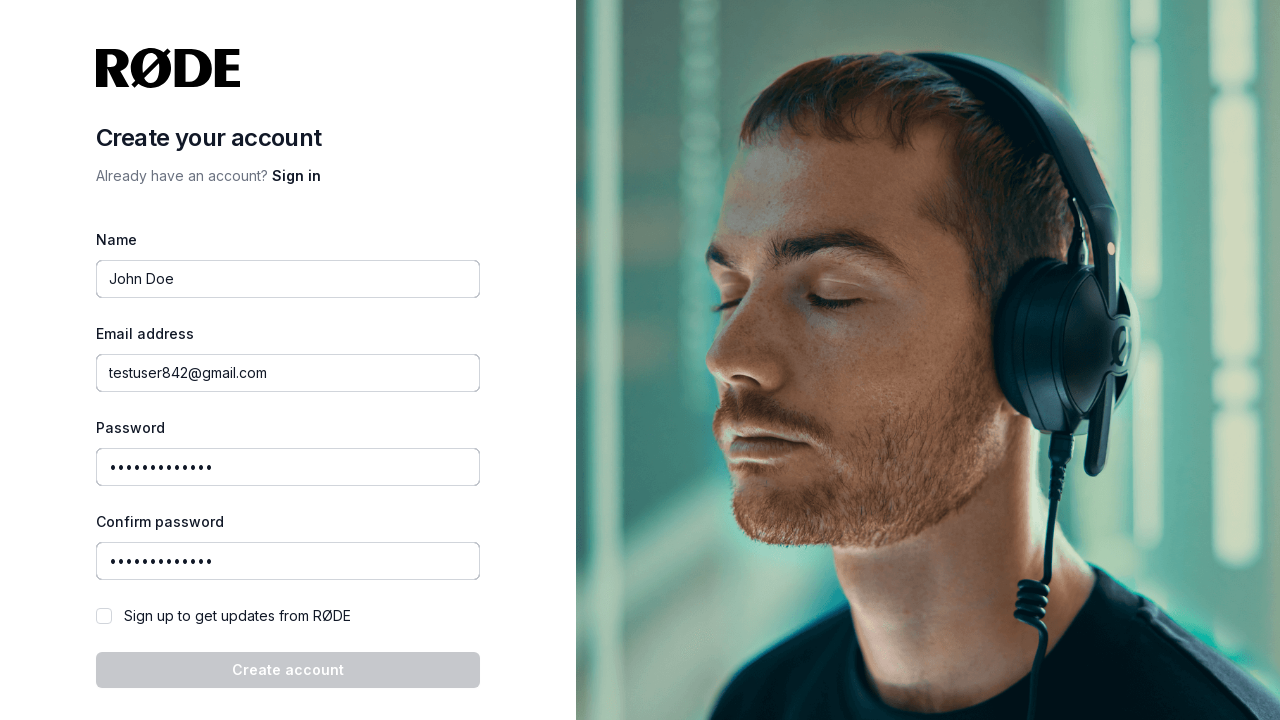

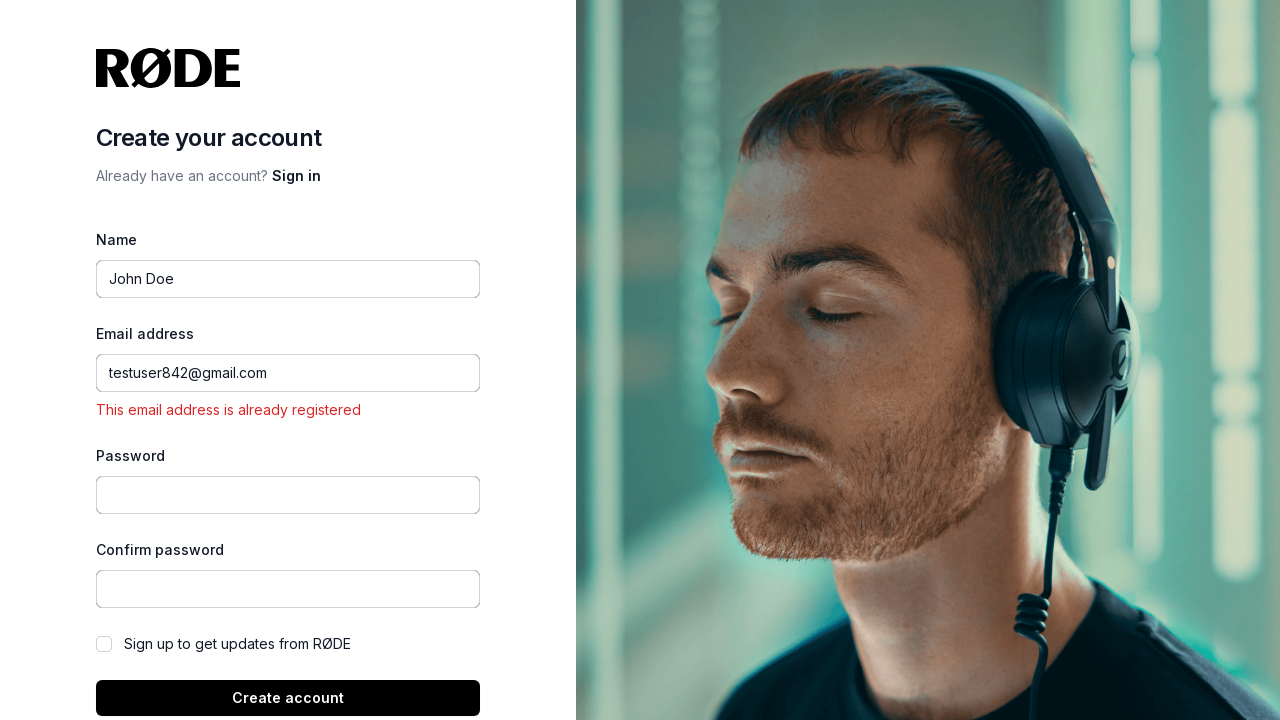